Navigates to Platzi website and verifies the page loads successfully

Starting URL: https://www.platzi.com

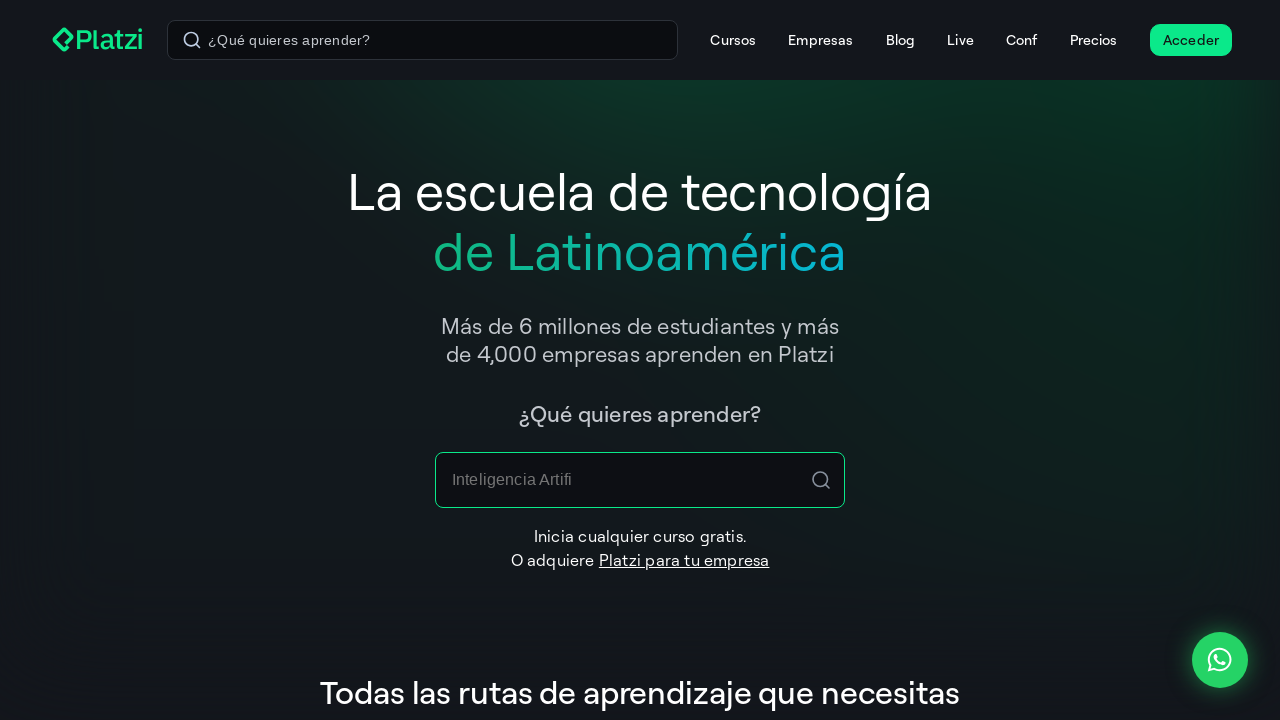

Waited for page DOM to load completely
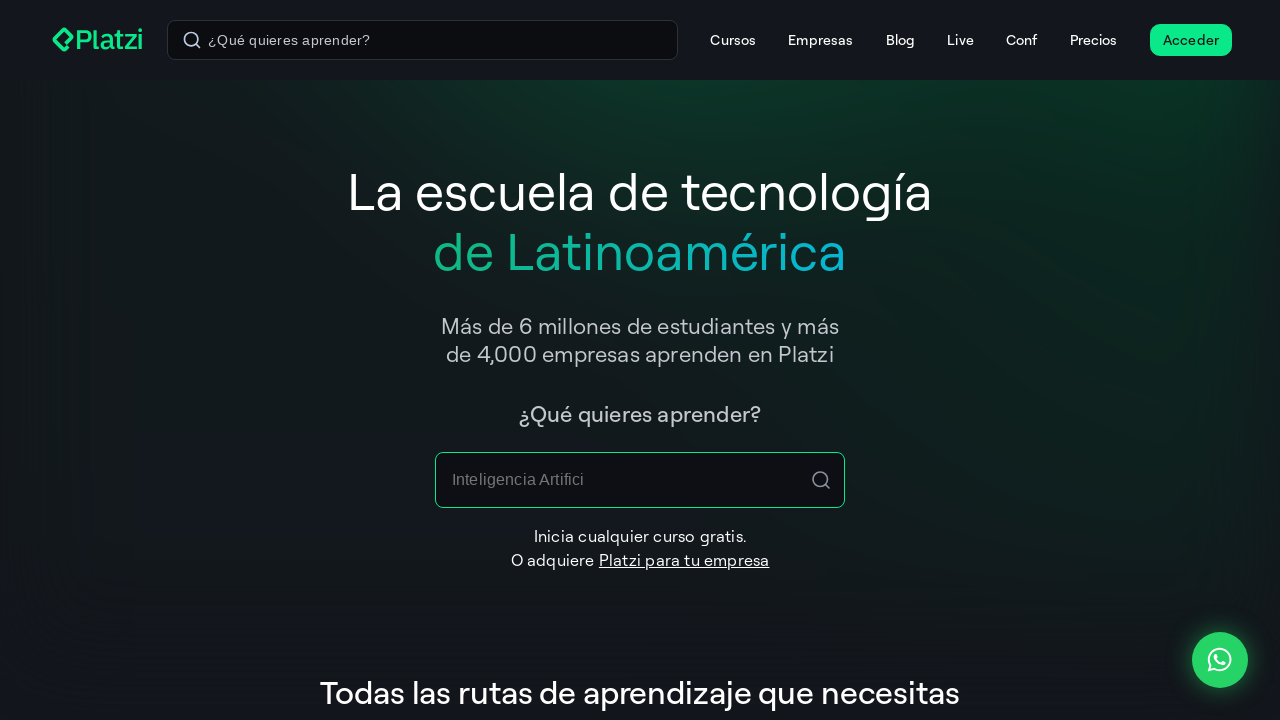

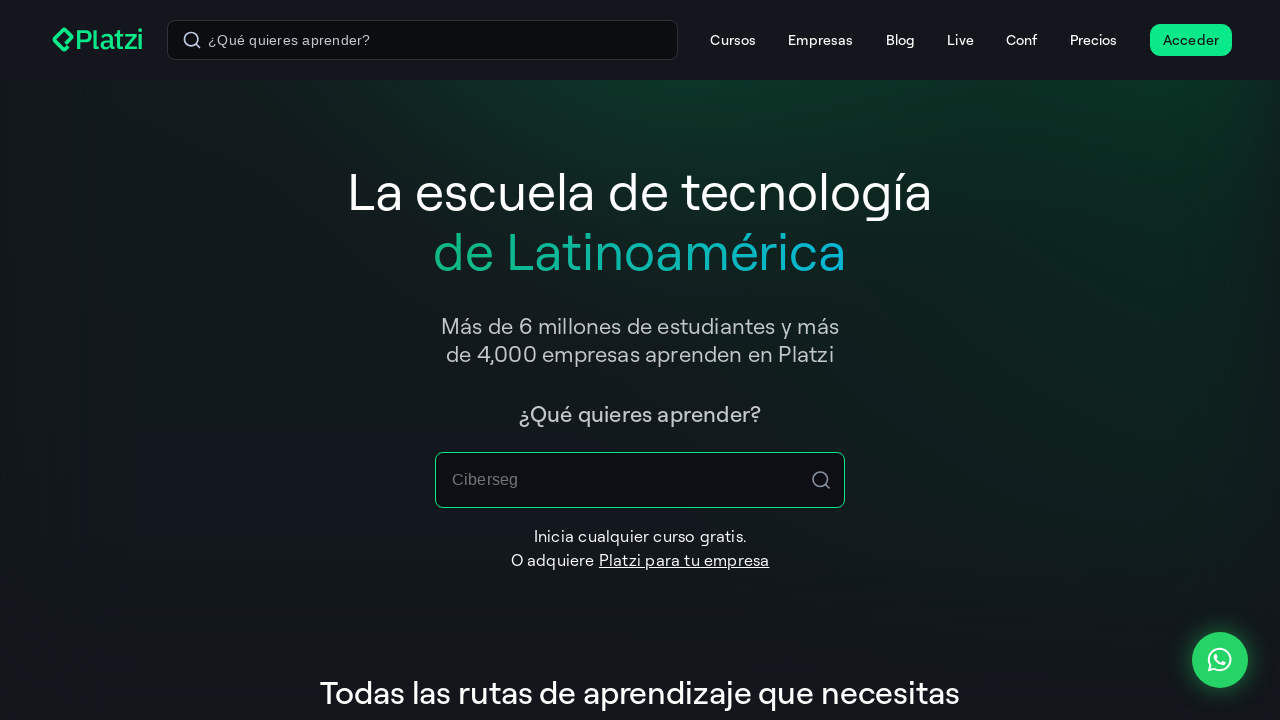